Tests clicking on the "Forgot your password" link on a login page using partial link text matching to navigate to the password recovery page.

Starting URL: http://zero.webappsecurity.com/login.html

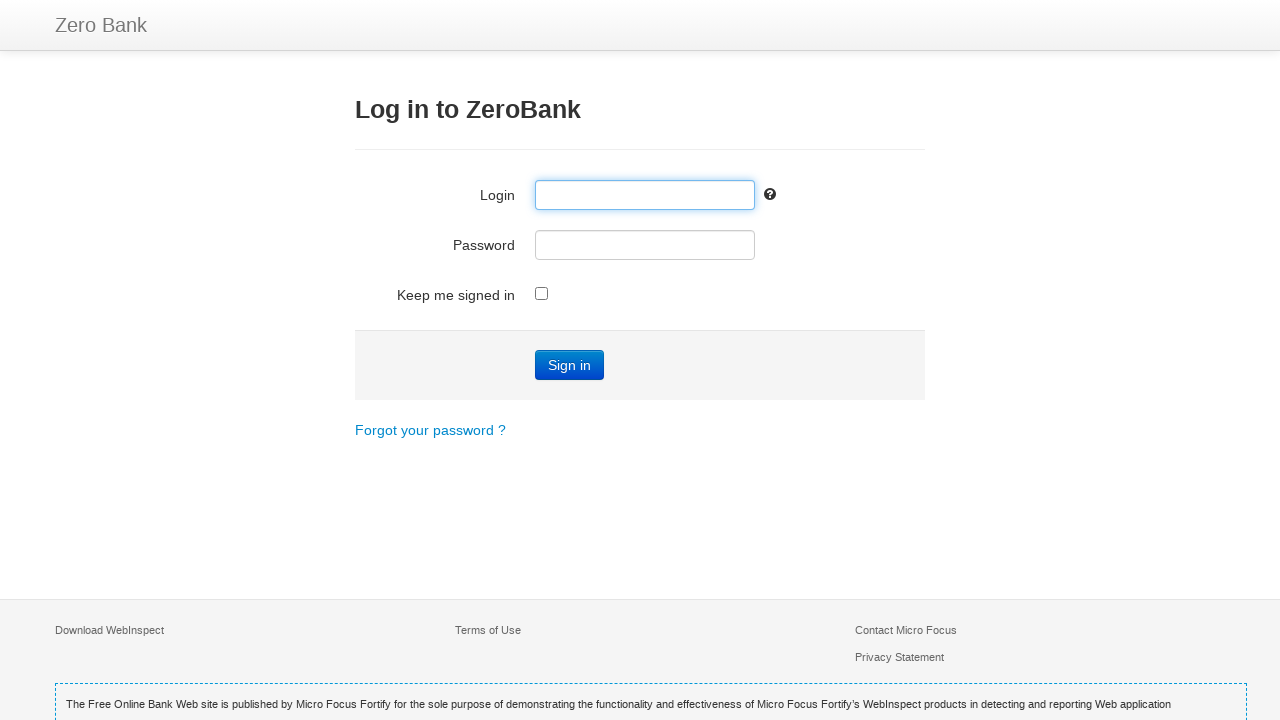

Clicked on the 'Forgot your password?' link using partial text match at (430, 430) on a:has-text('Forgot')
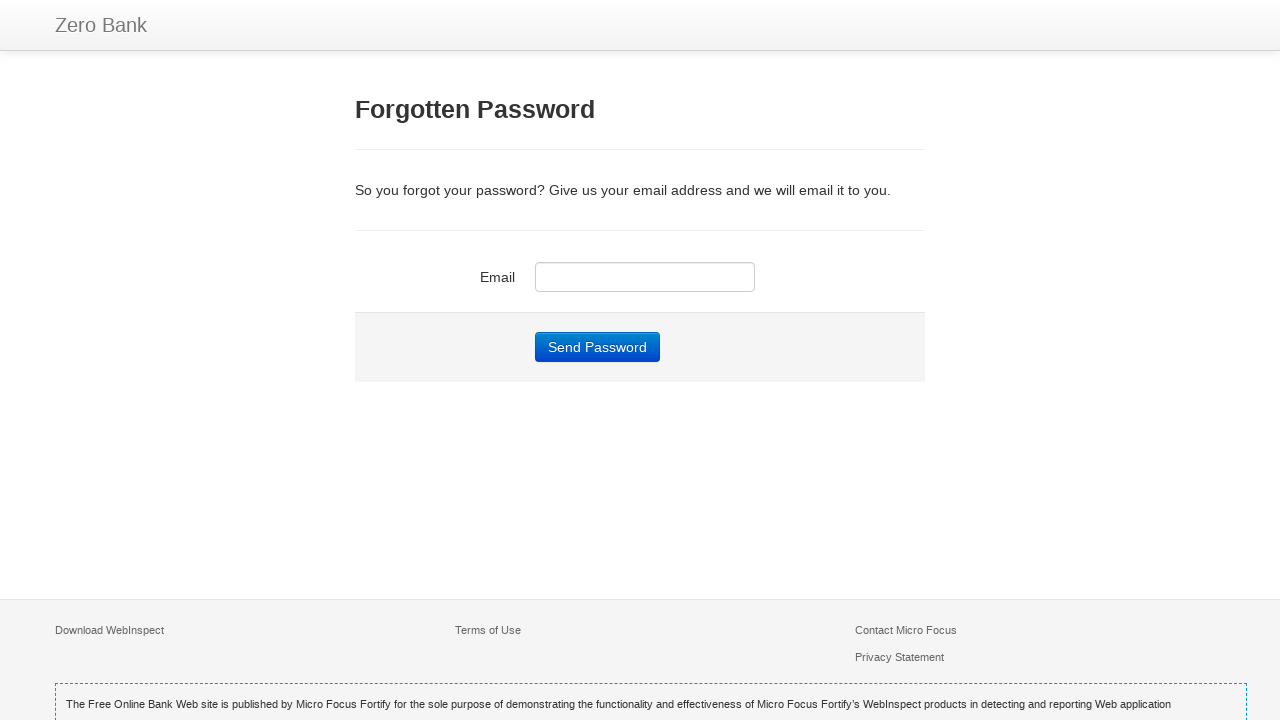

Navigated to password recovery page and waited for network to be idle
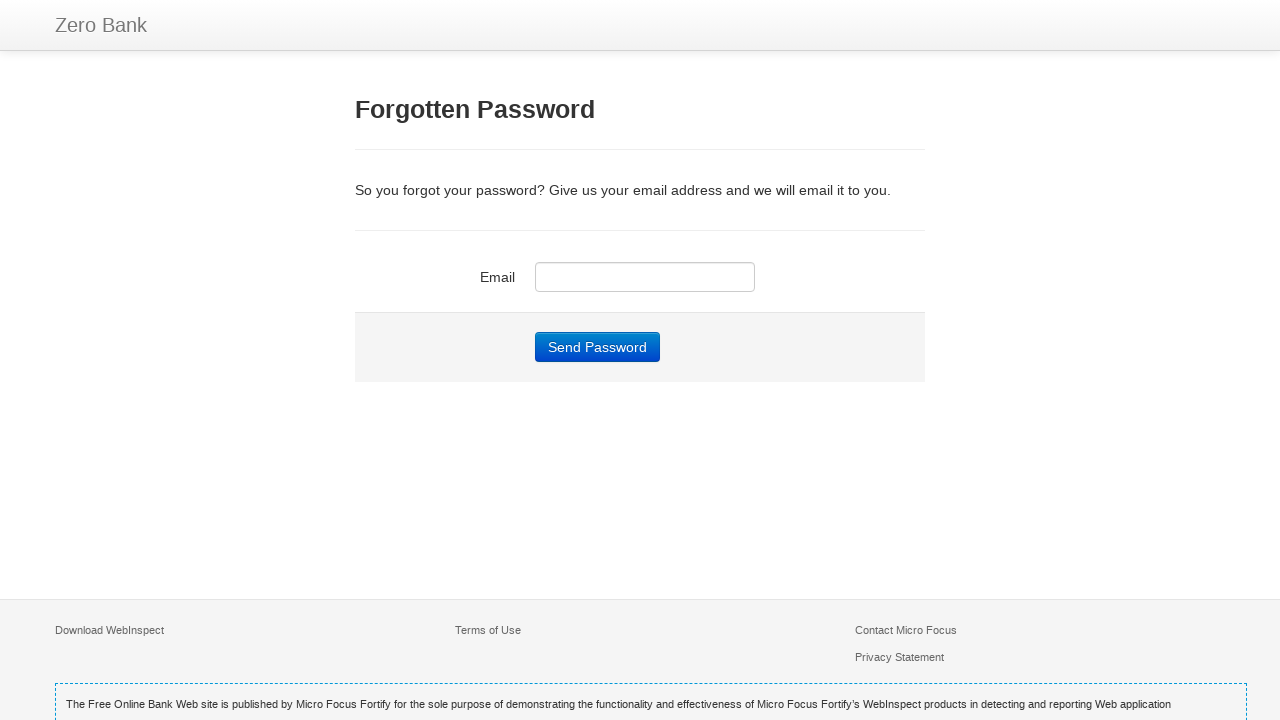

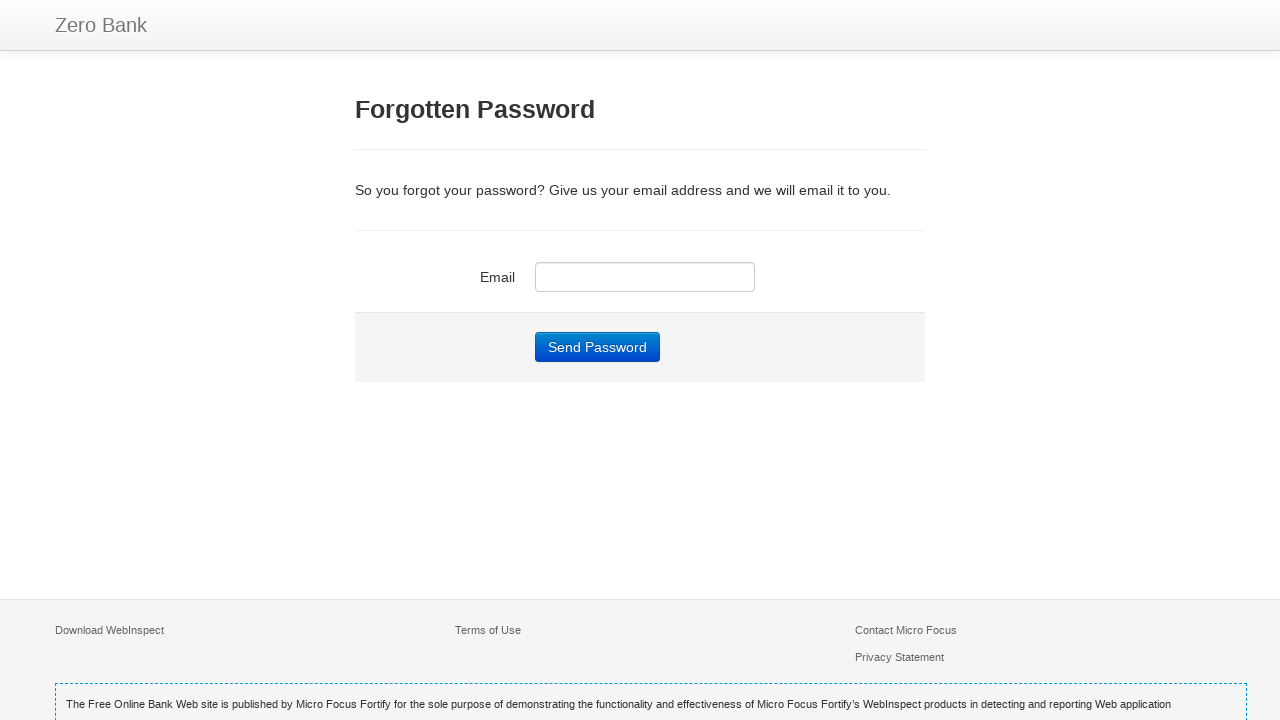